Tests the Selenium website navigation by right-clicking menu items (Downloads, Projects, Documentation, Support) and opening them in new tabs using keyboard shortcuts

Starting URL: https://www.selenium.dev/

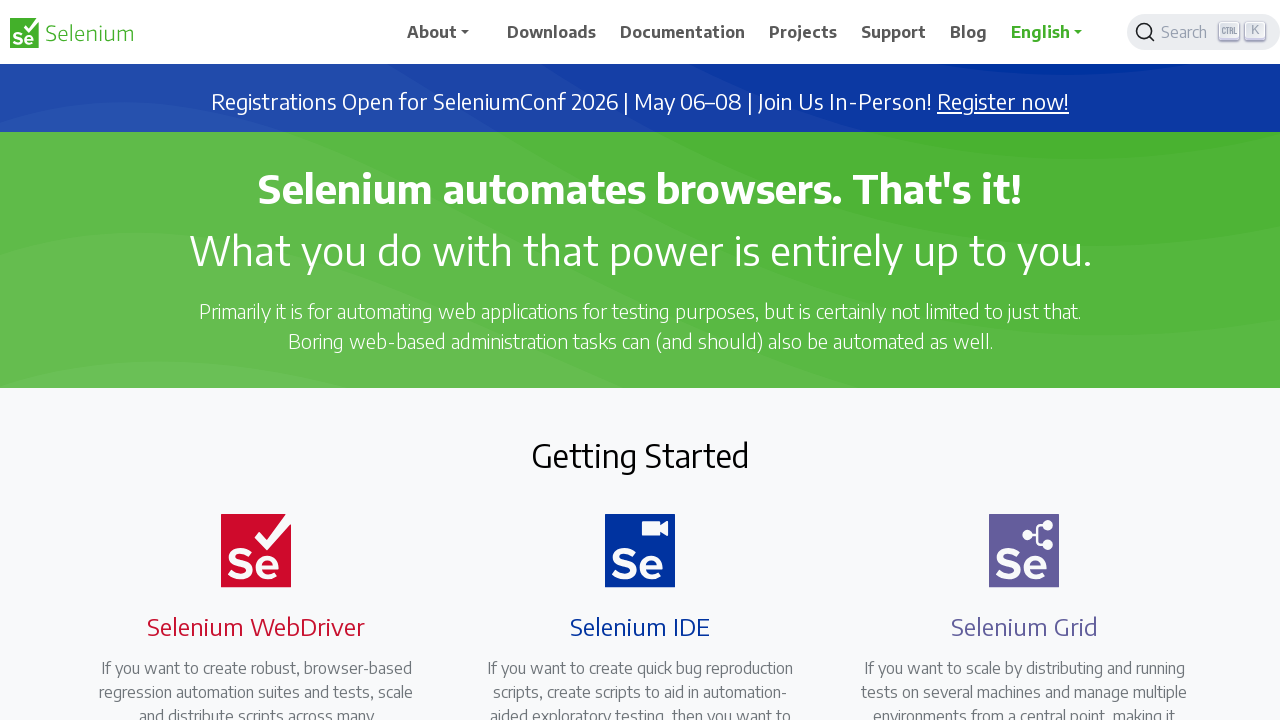

Located Downloads menu item
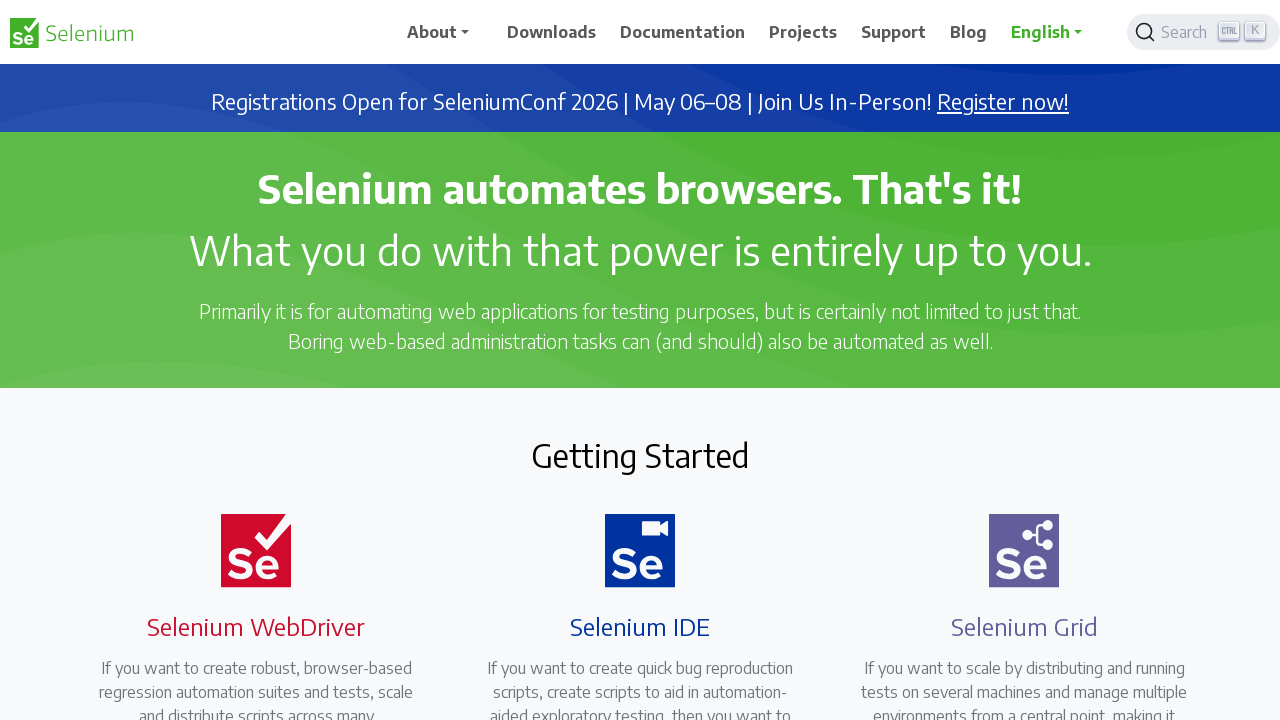

Located Projects menu item
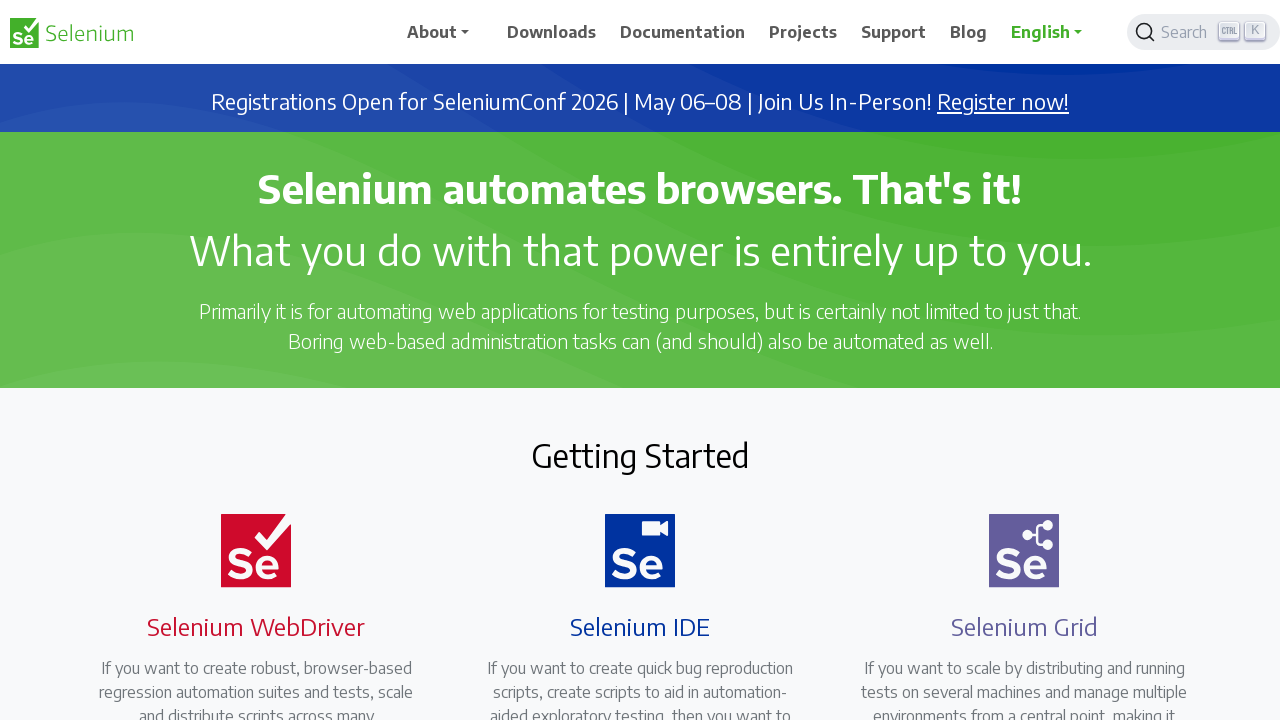

Located Documentation menu item
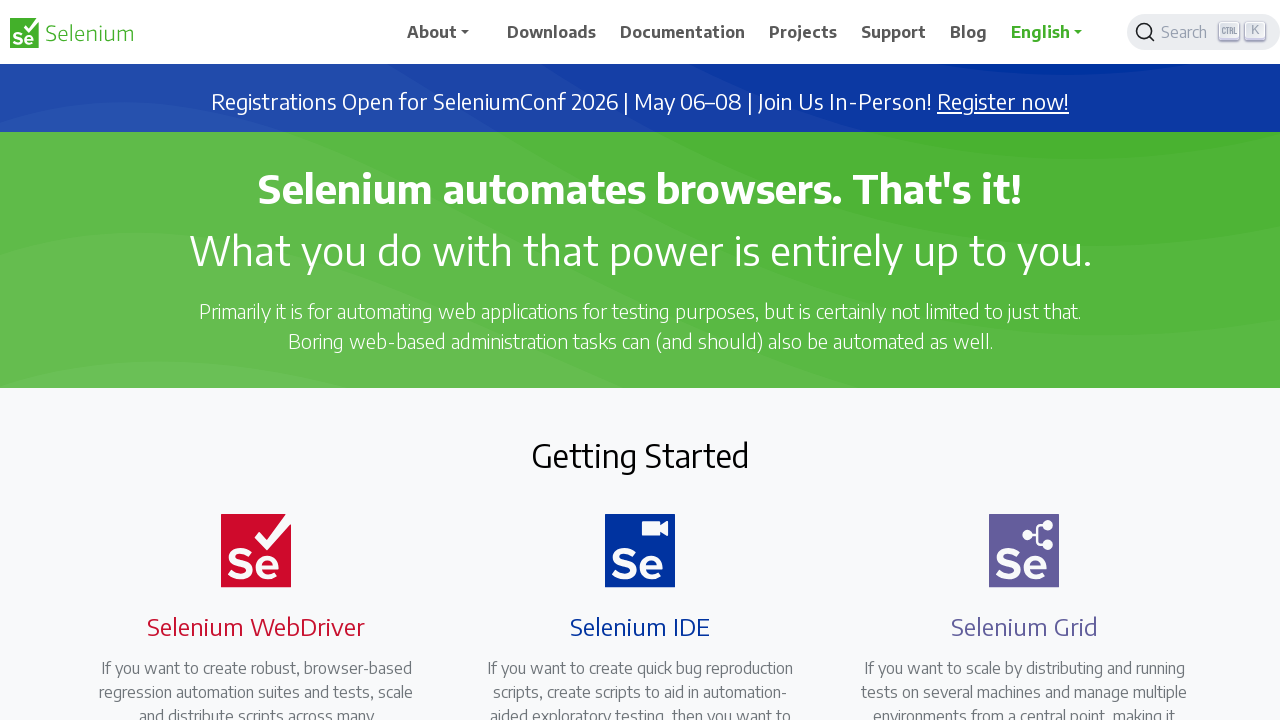

Located Support menu item
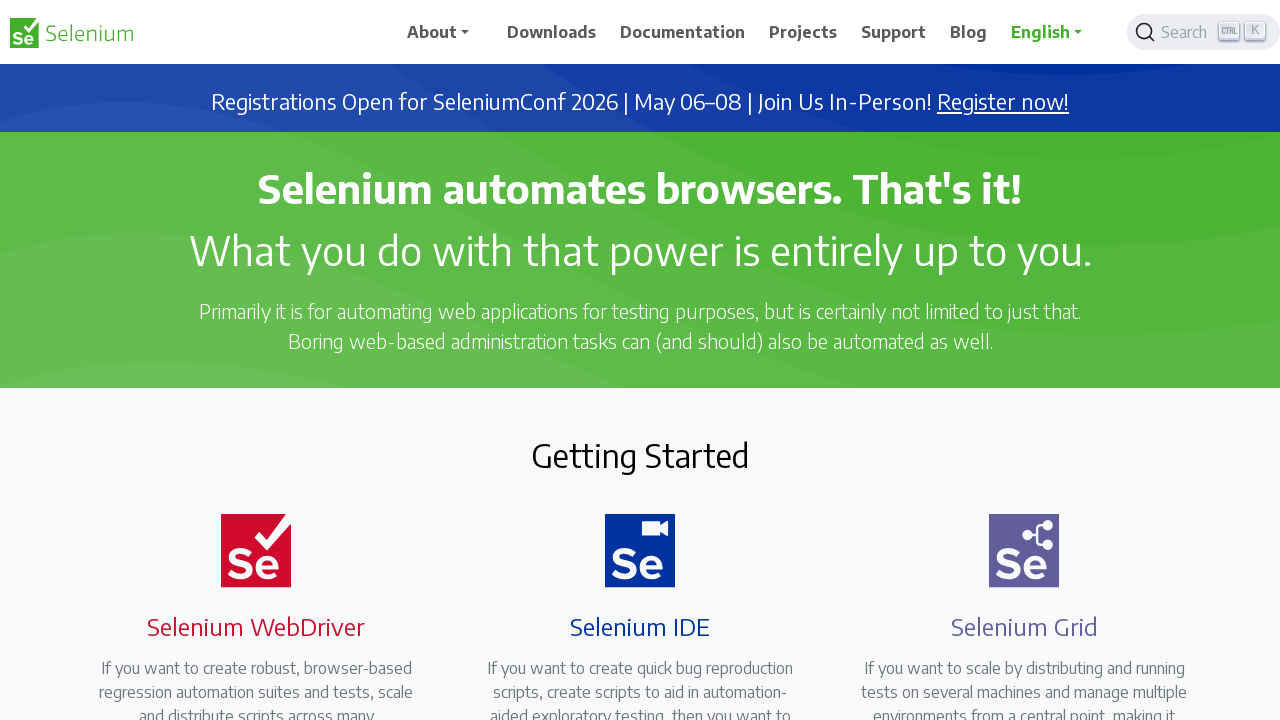

Right-clicked Downloads menu item at (552, 32) on (//a[.='Downloads'])[1]
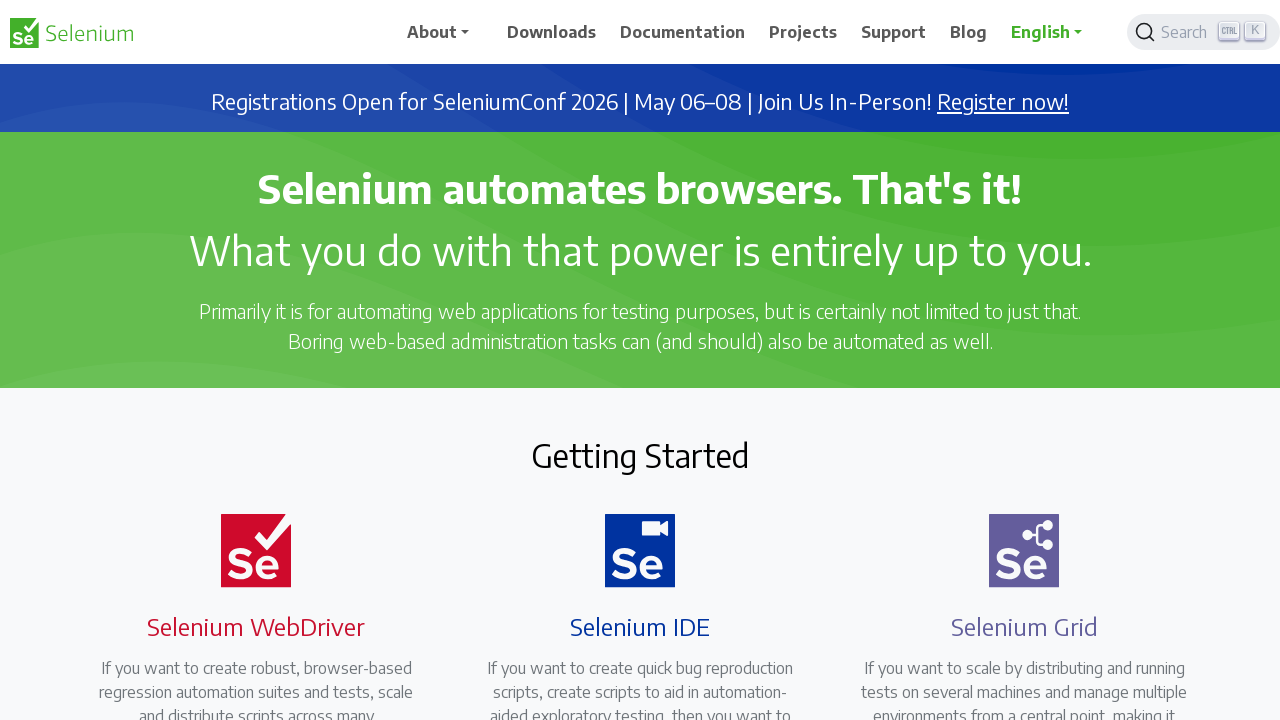

Pressed 't' key to open Downloads in new tab
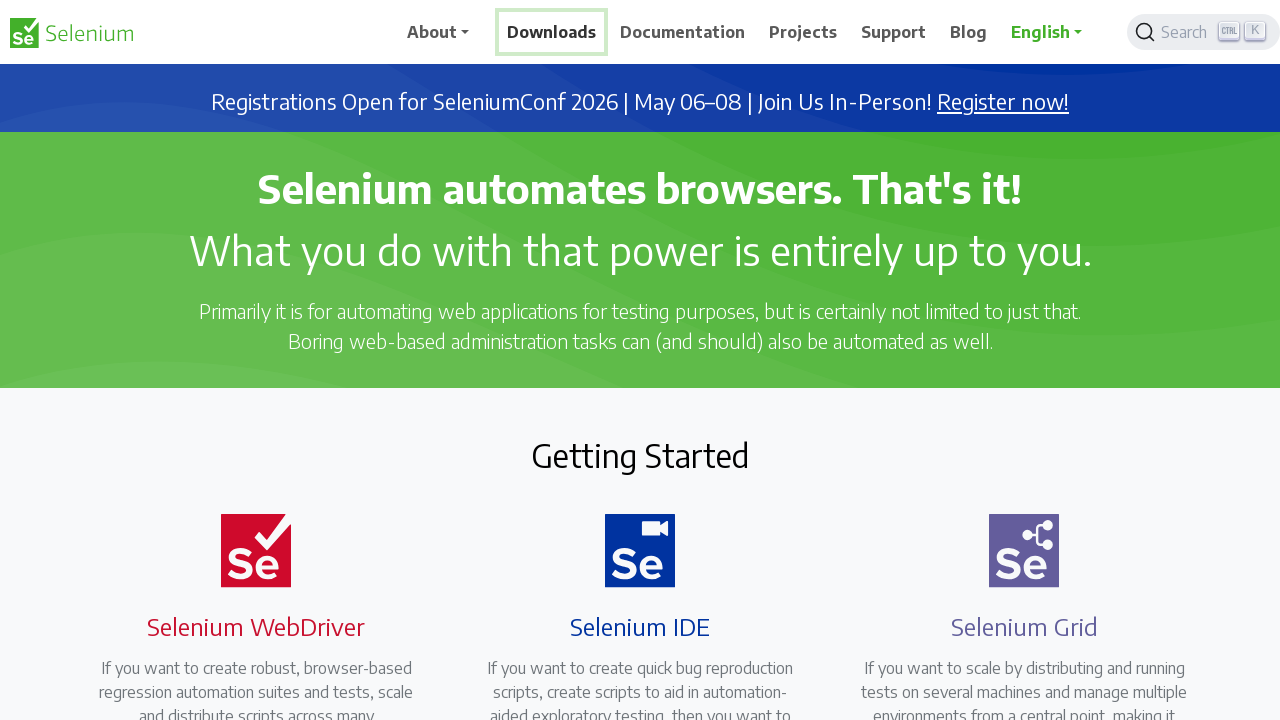

Right-clicked Projects menu item at (803, 32) on (//a[.='Projects'])[1]
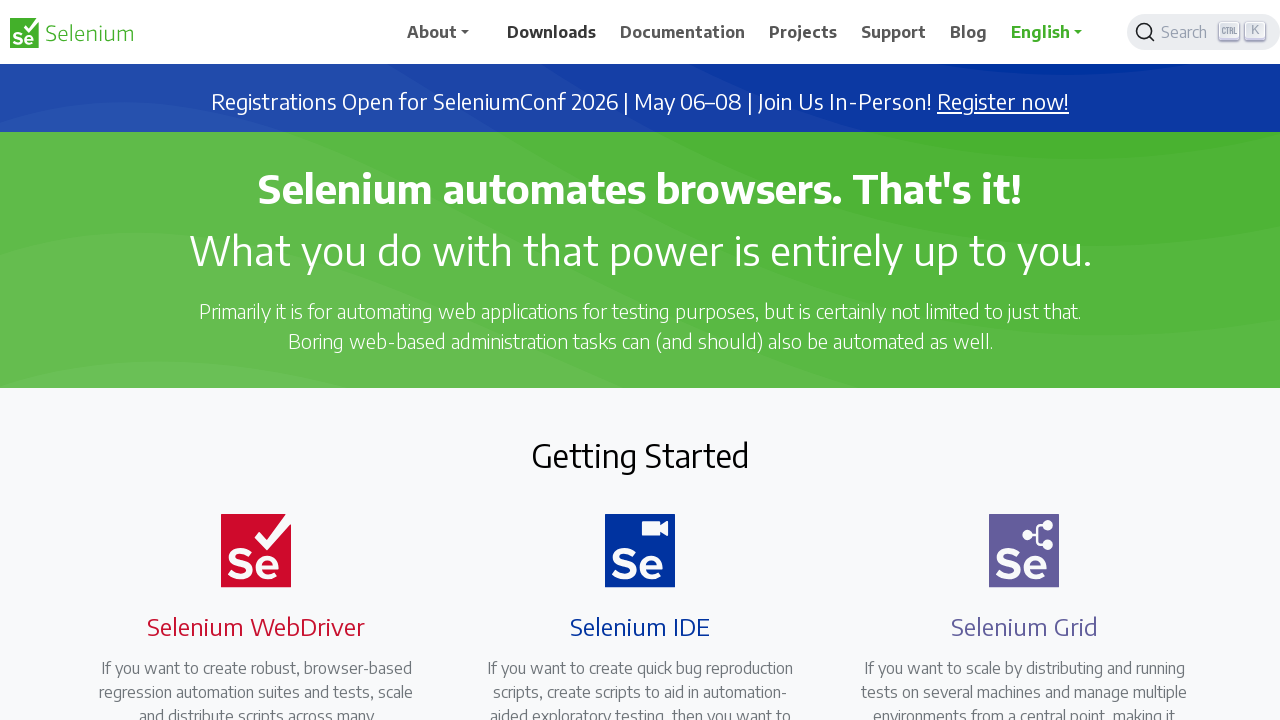

Pressed 't' key to open Projects in new tab
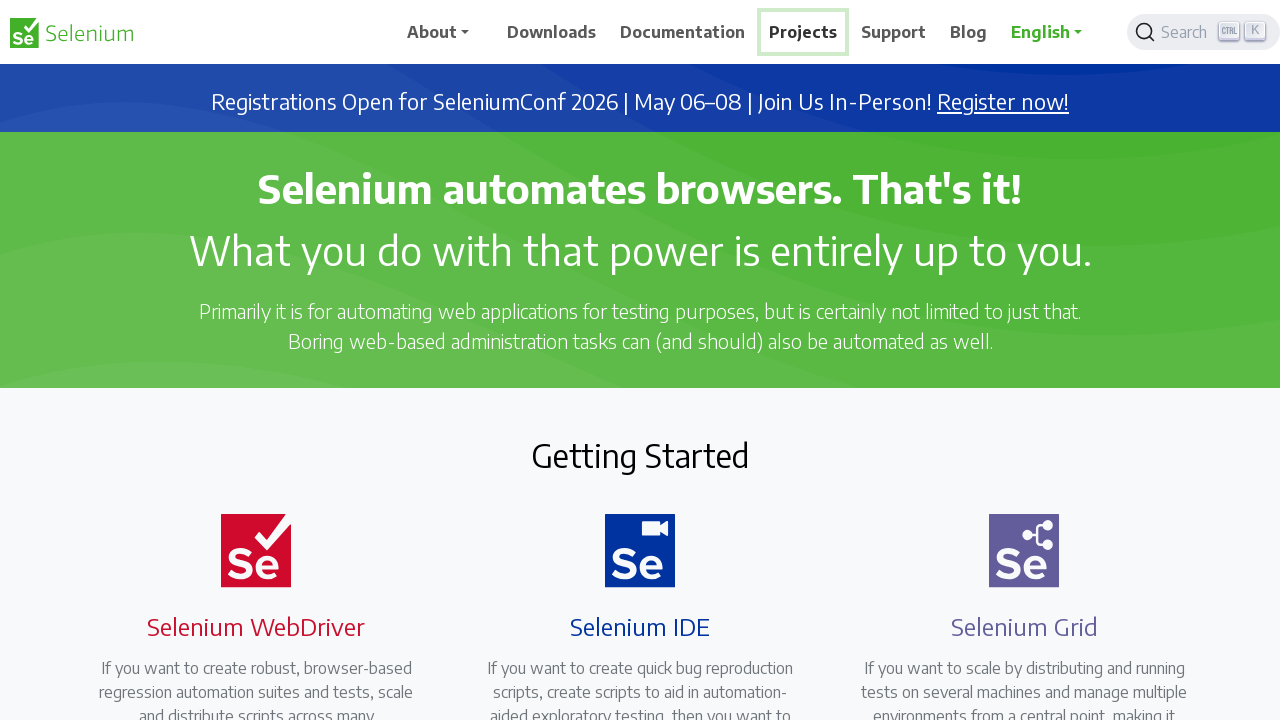

Right-clicked Documentation menu item at (683, 32) on (//a[.='Documentation'])[1]
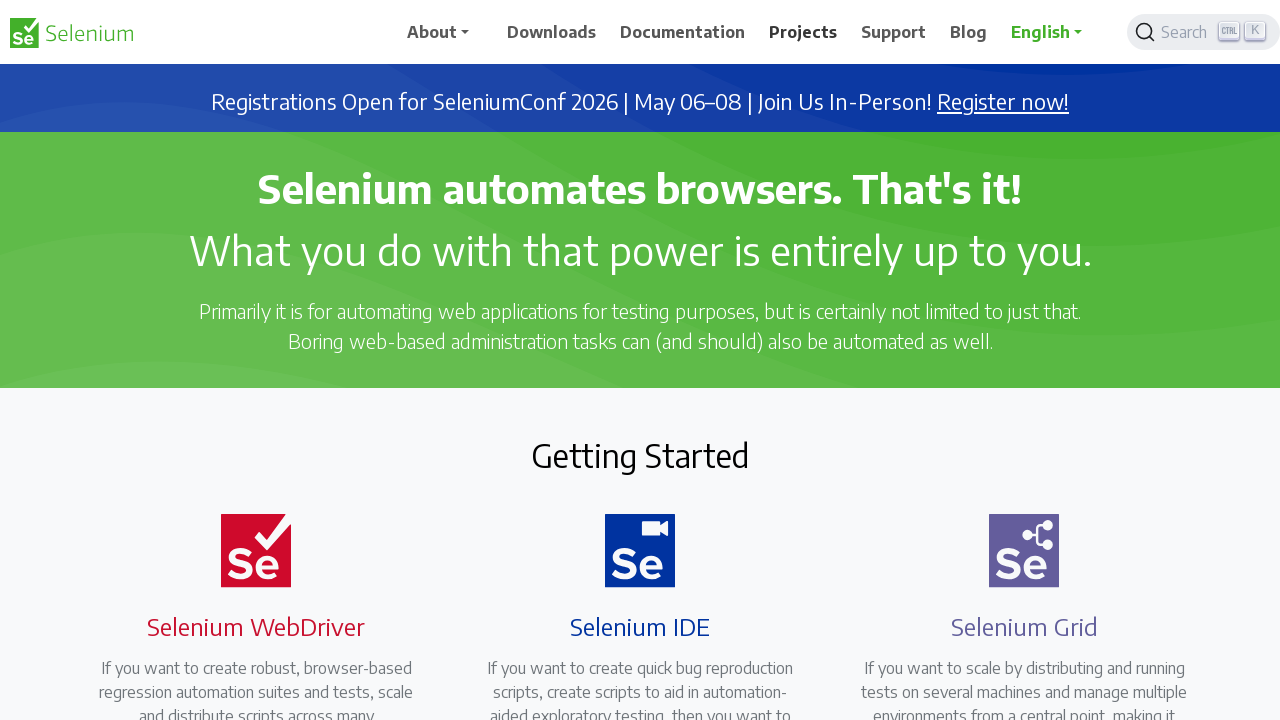

Pressed 't' key to open Documentation in new tab
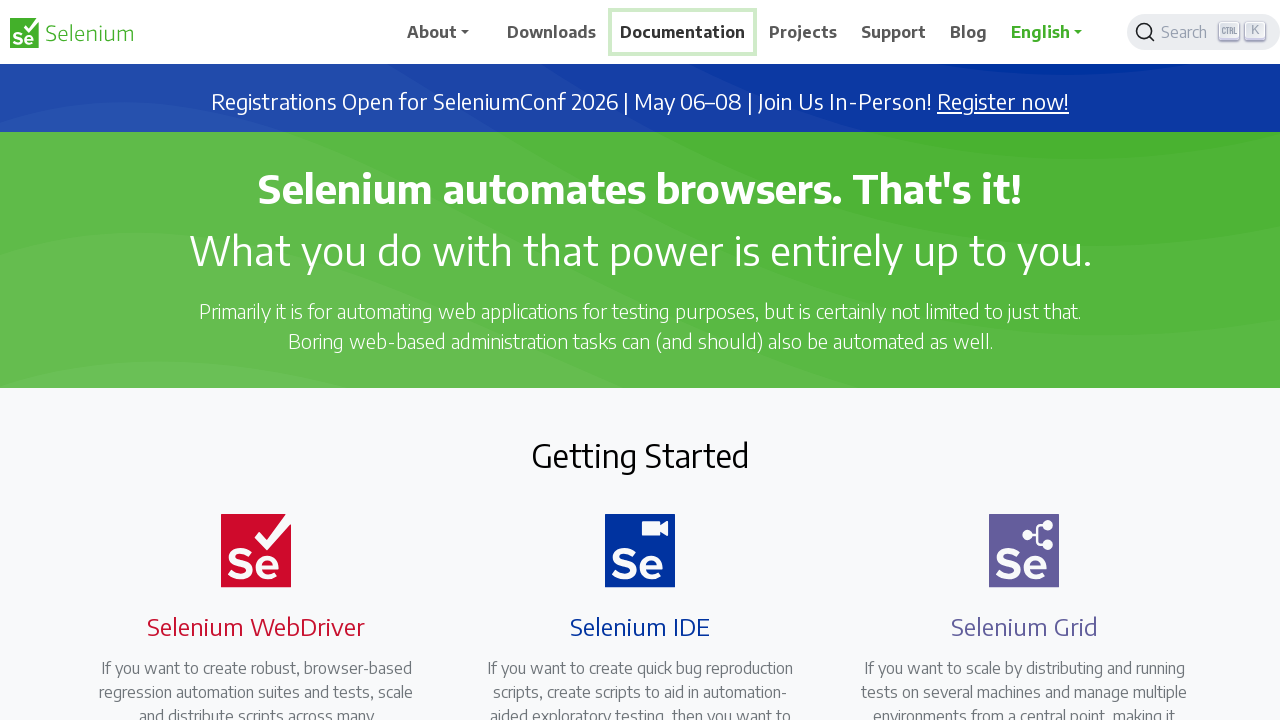

Right-clicked Support menu item at (894, 32) on (//a[.='Support'])[1]
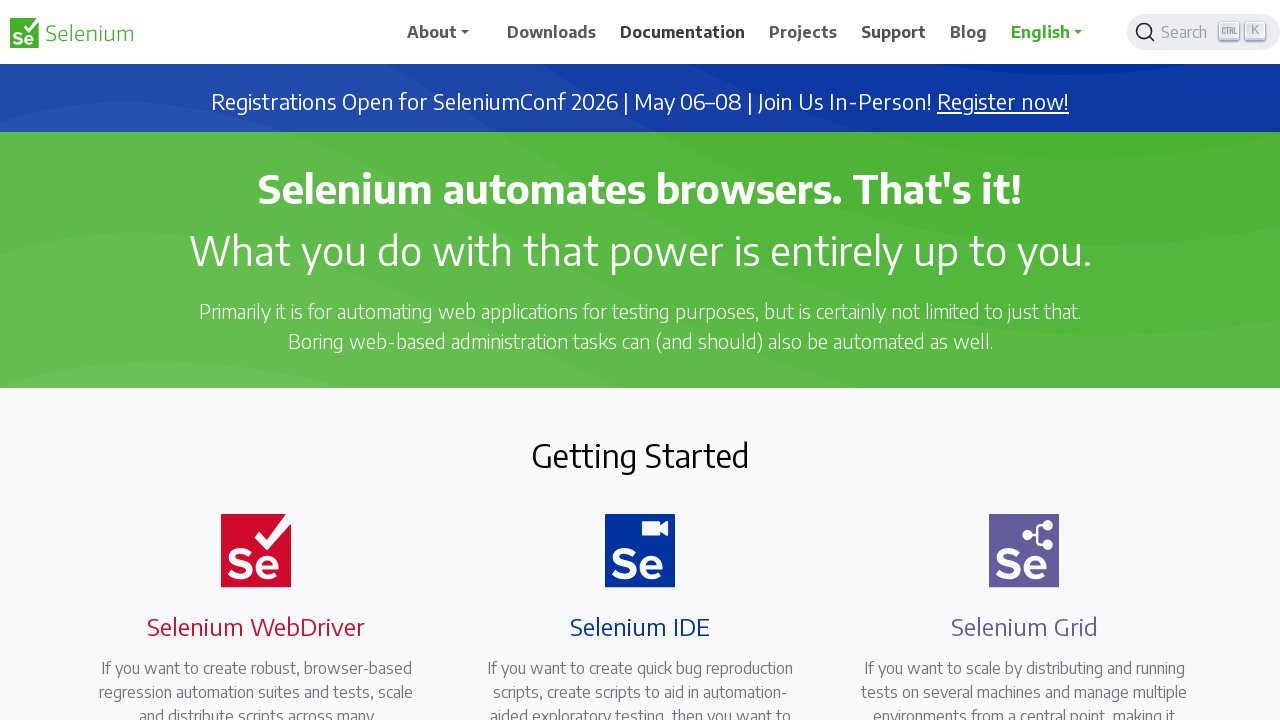

Pressed 't' key to open Support in new tab
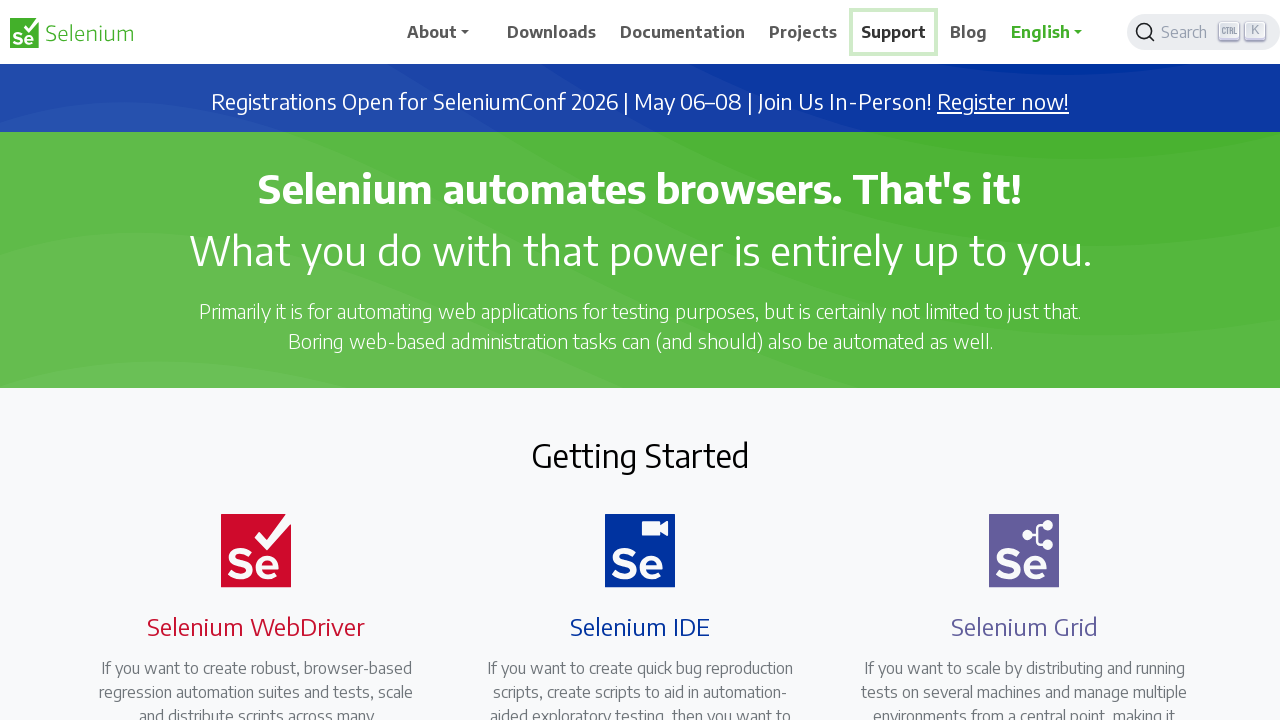

Waited 1 second for all actions to complete
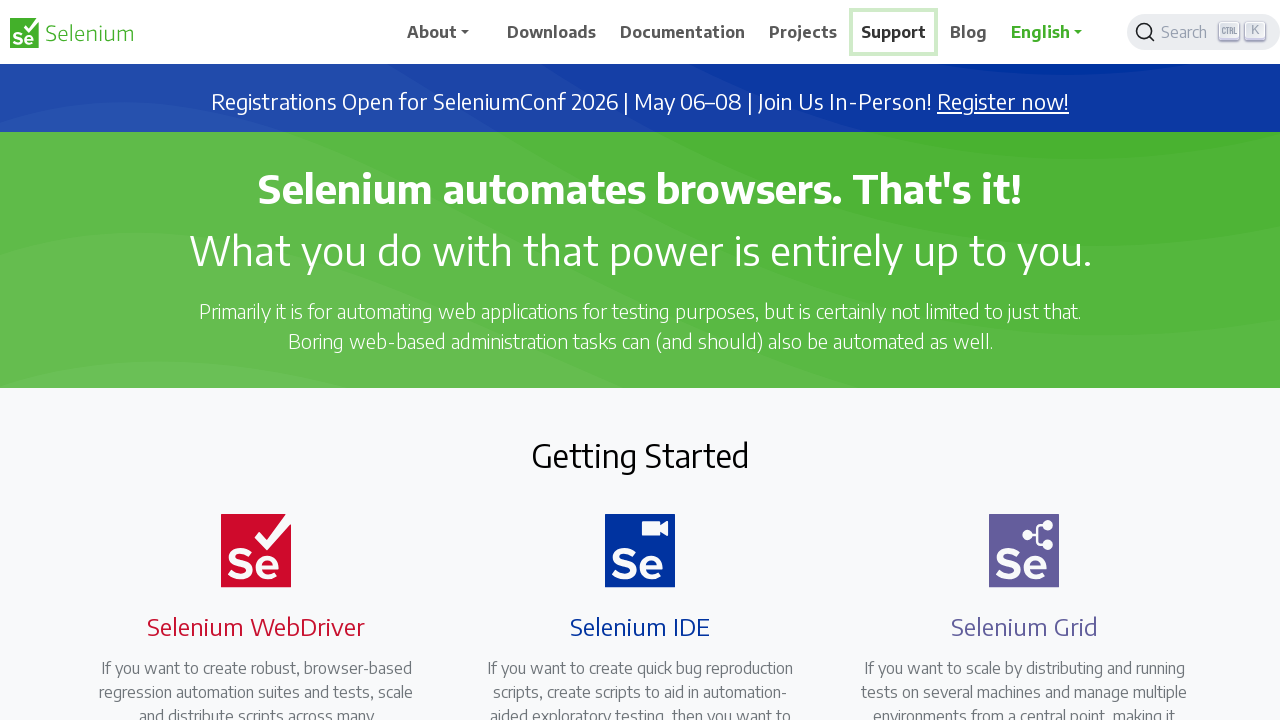

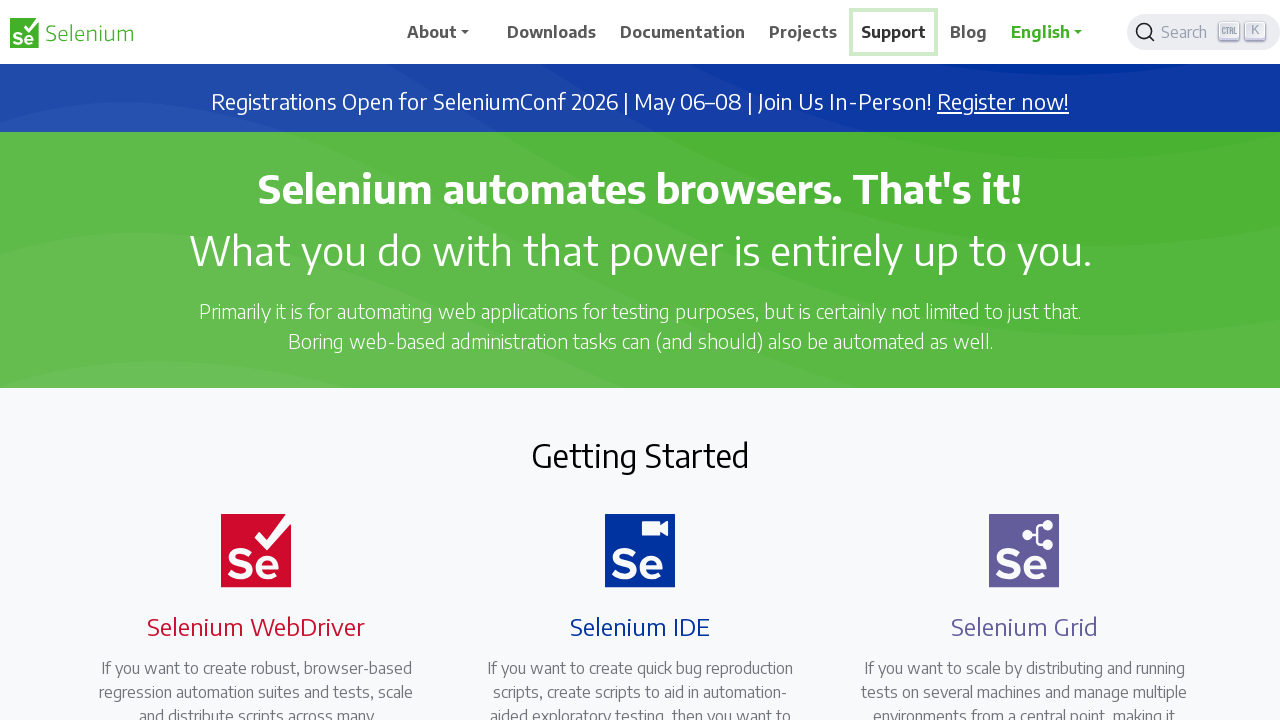